Tests JavaScript alert handling by clicking a button that triggers a JS alert, accepting the alert, and verifying that a result message is displayed.

Starting URL: http://practice.cydeo.com/javascript_alerts

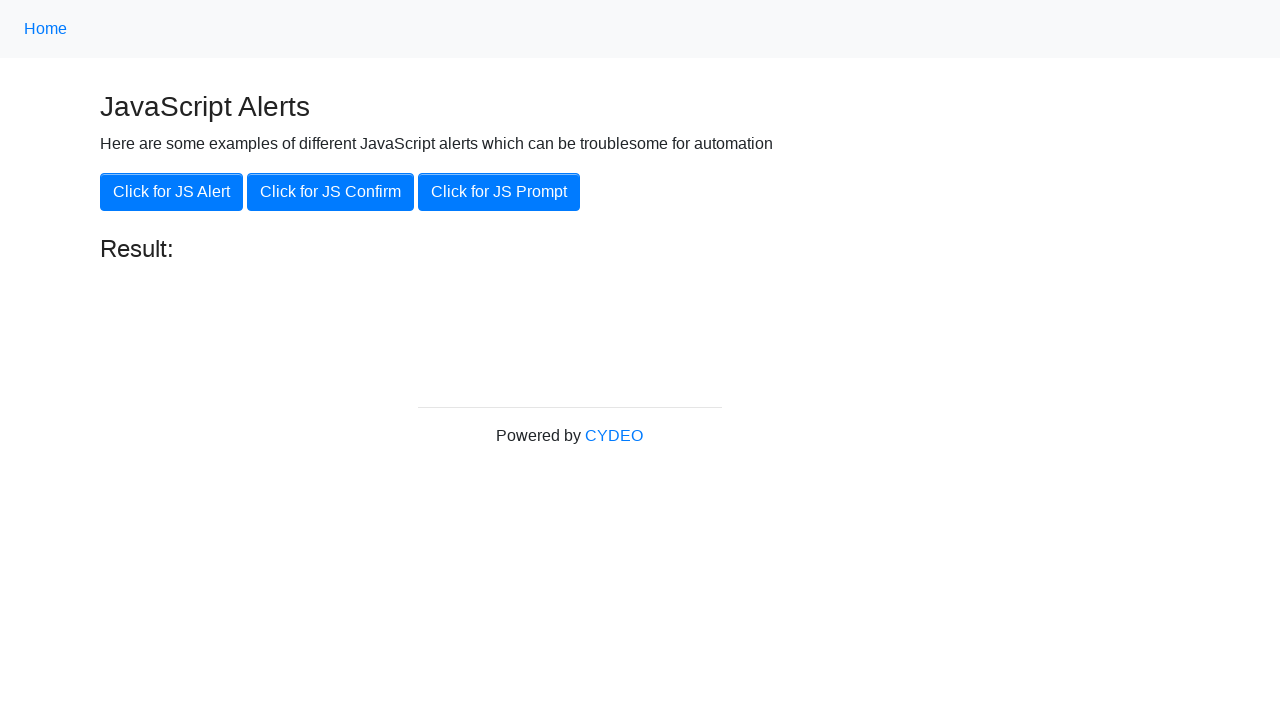

Set up dialog handler to accept JavaScript alert
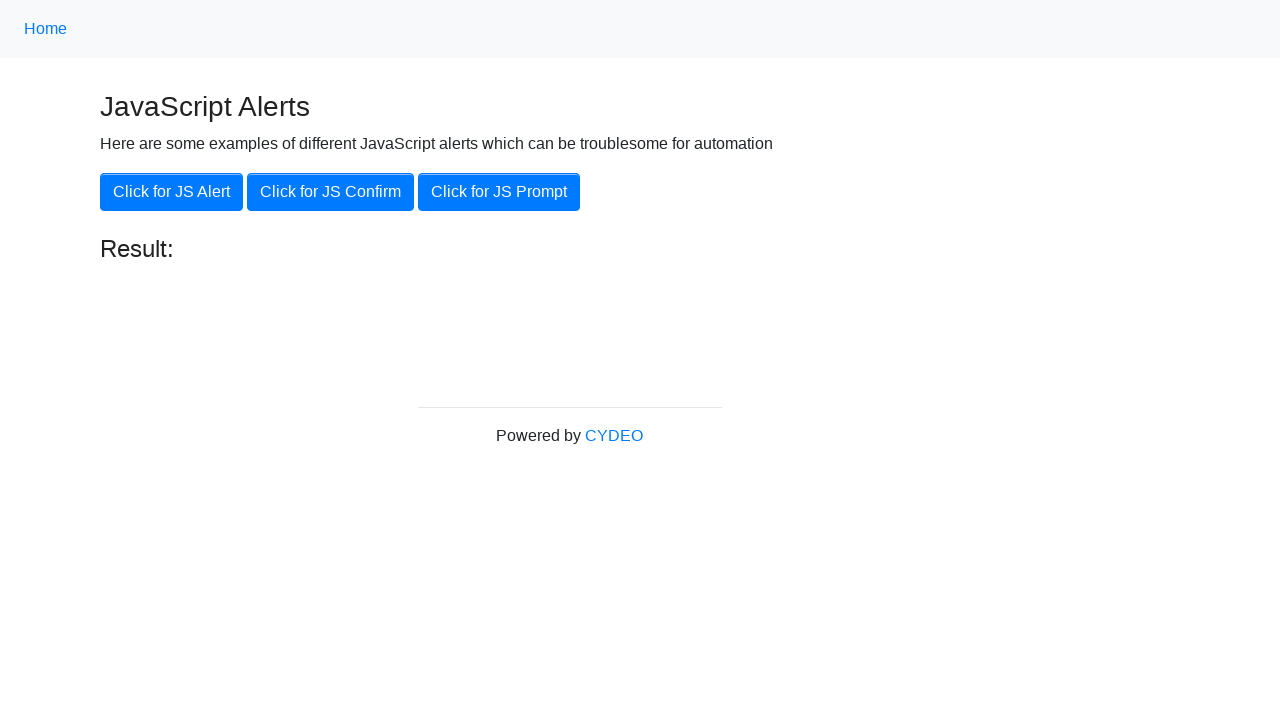

Clicked button to trigger JavaScript alert at (172, 192) on xpath=//button[.='Click for JS Alert']
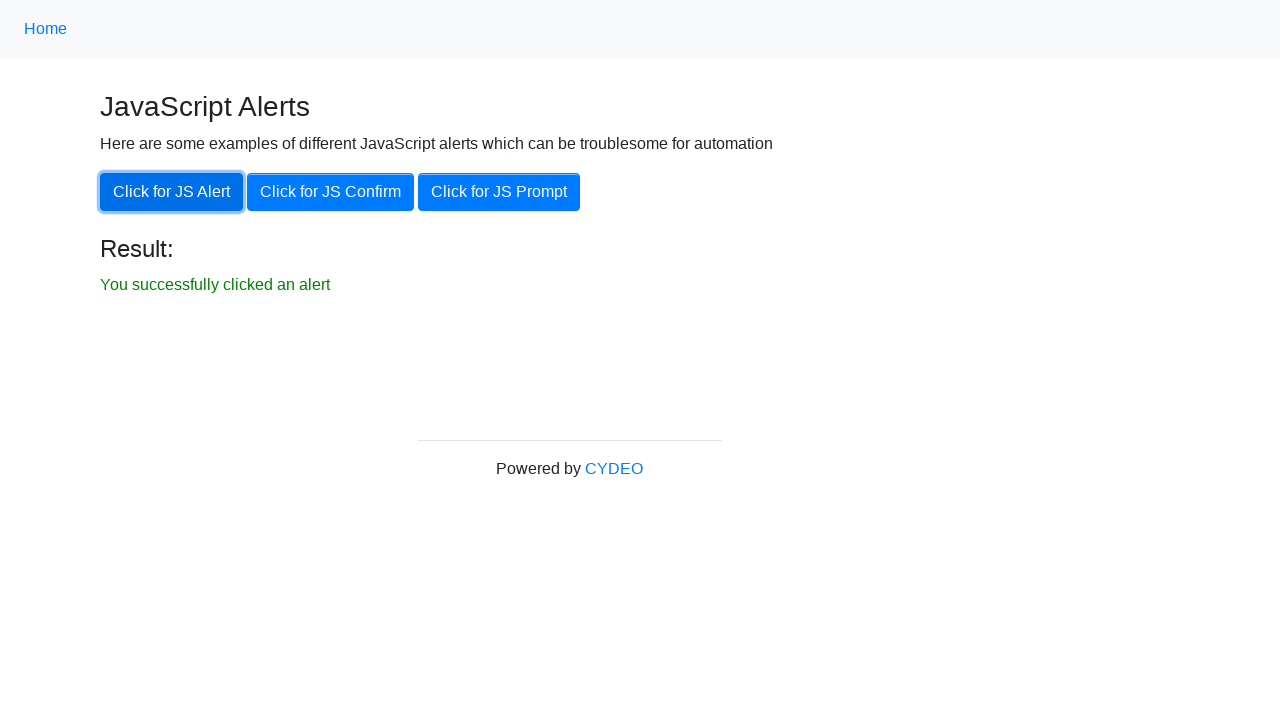

Result message element became visible
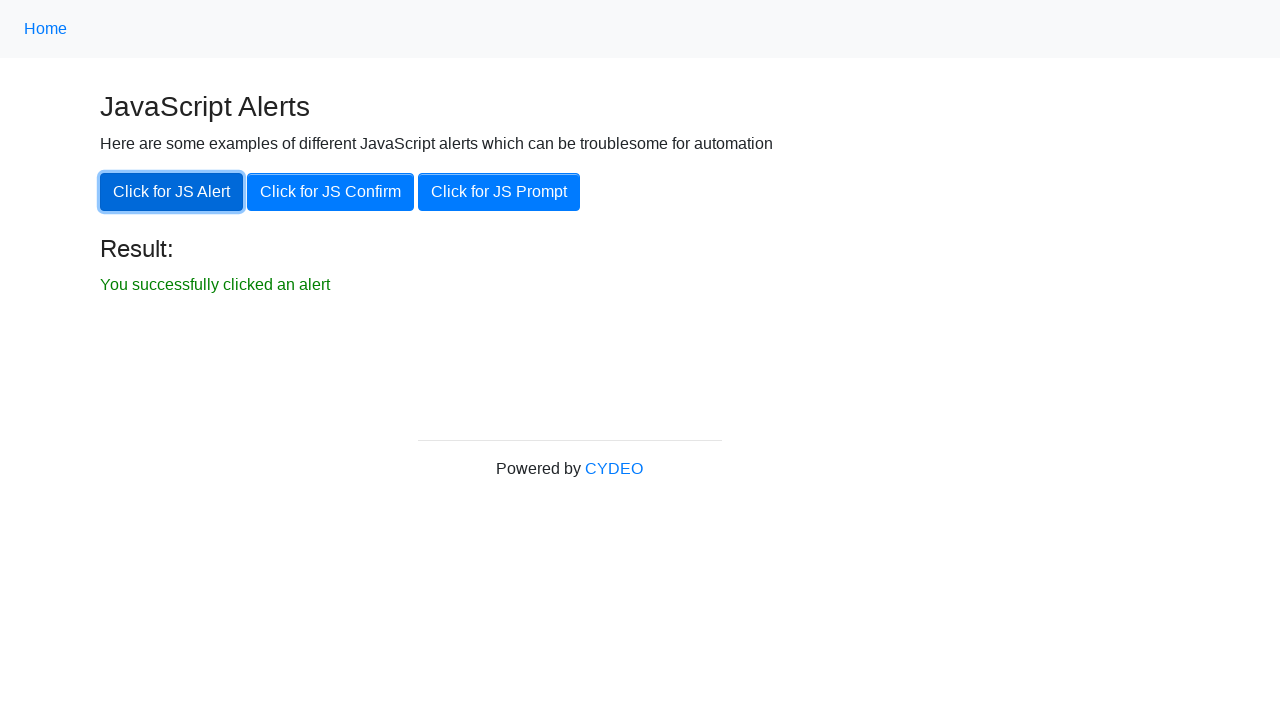

Verified result message is visible
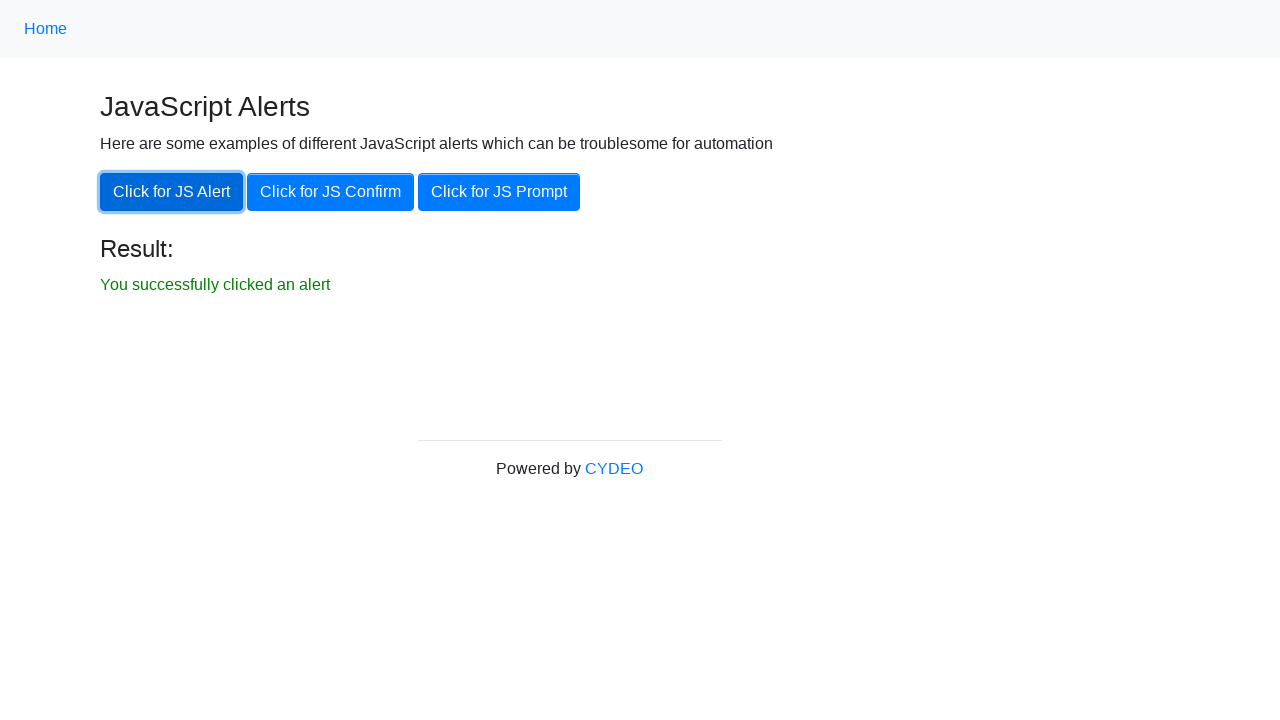

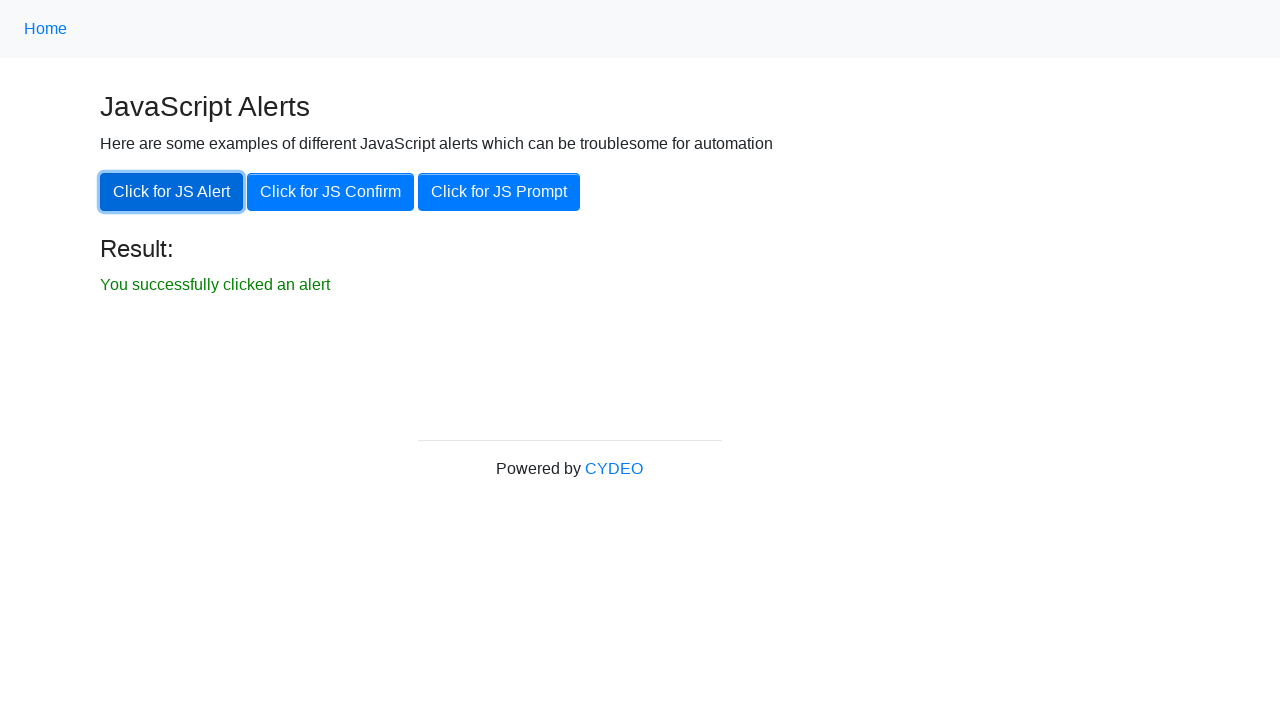